Tests e-commerce functionality by adding a product to cart and verifying it appears in the cart

Starting URL: https://bstackdemo.com/

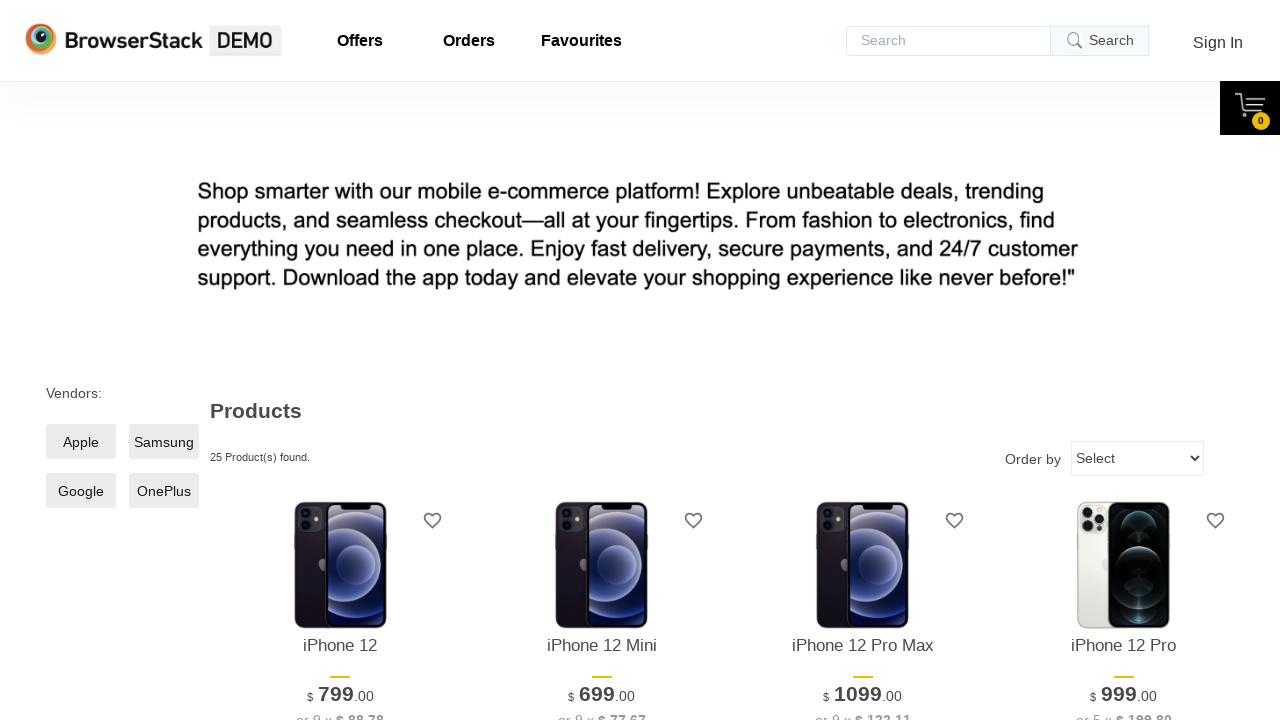

Waited for first product name element to load
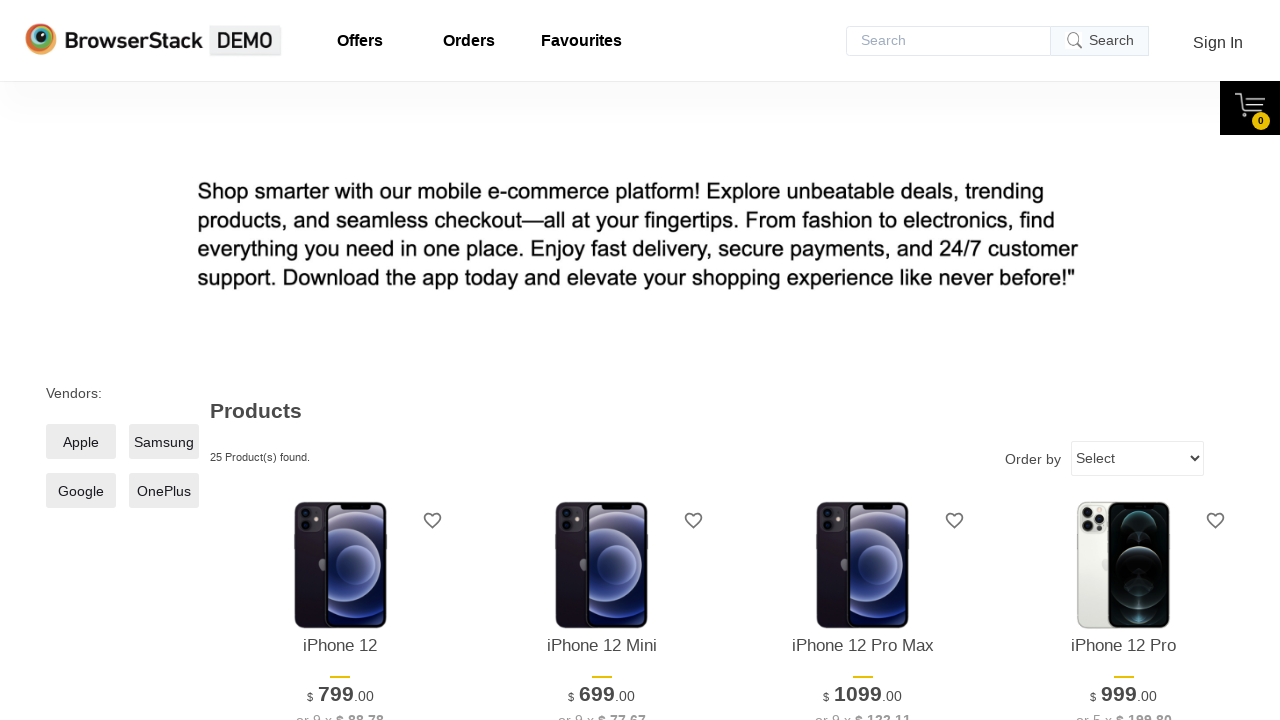

Retrieved product name from first product: 'iPhone 12'
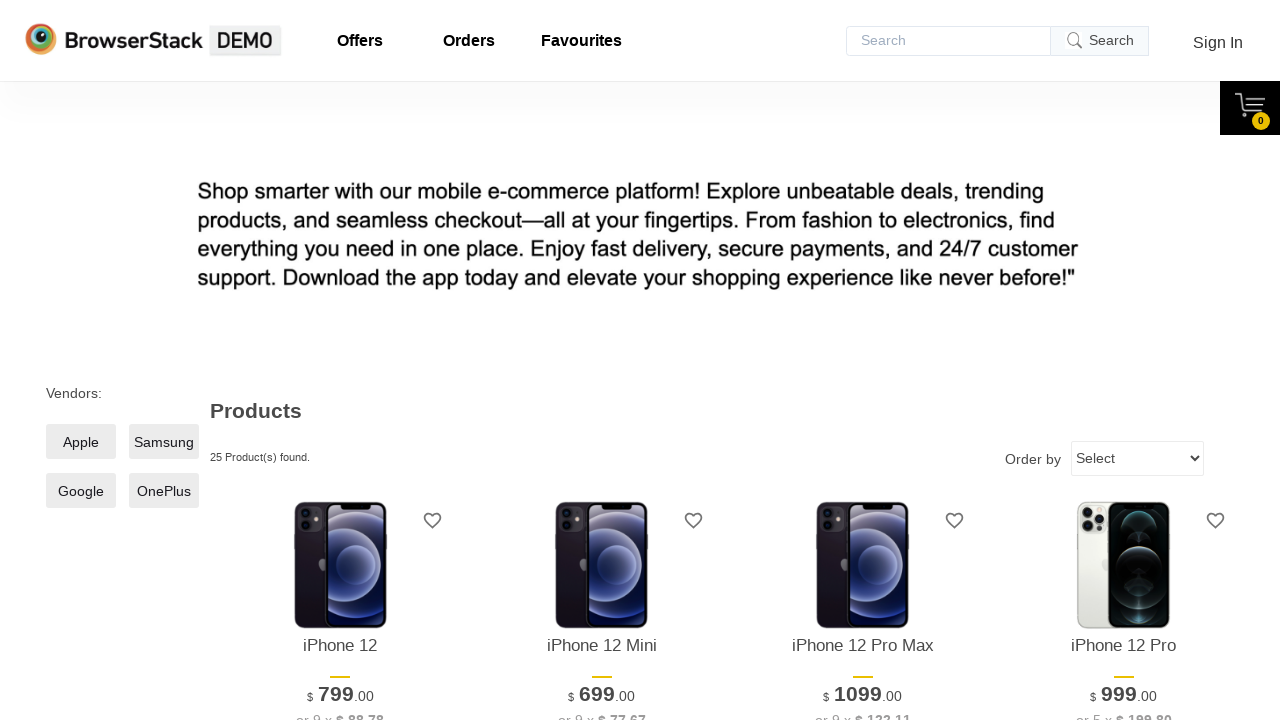

Clicked 'Add to cart' button for first product at (340, 361) on xpath=//*[@id='1']/div[4]
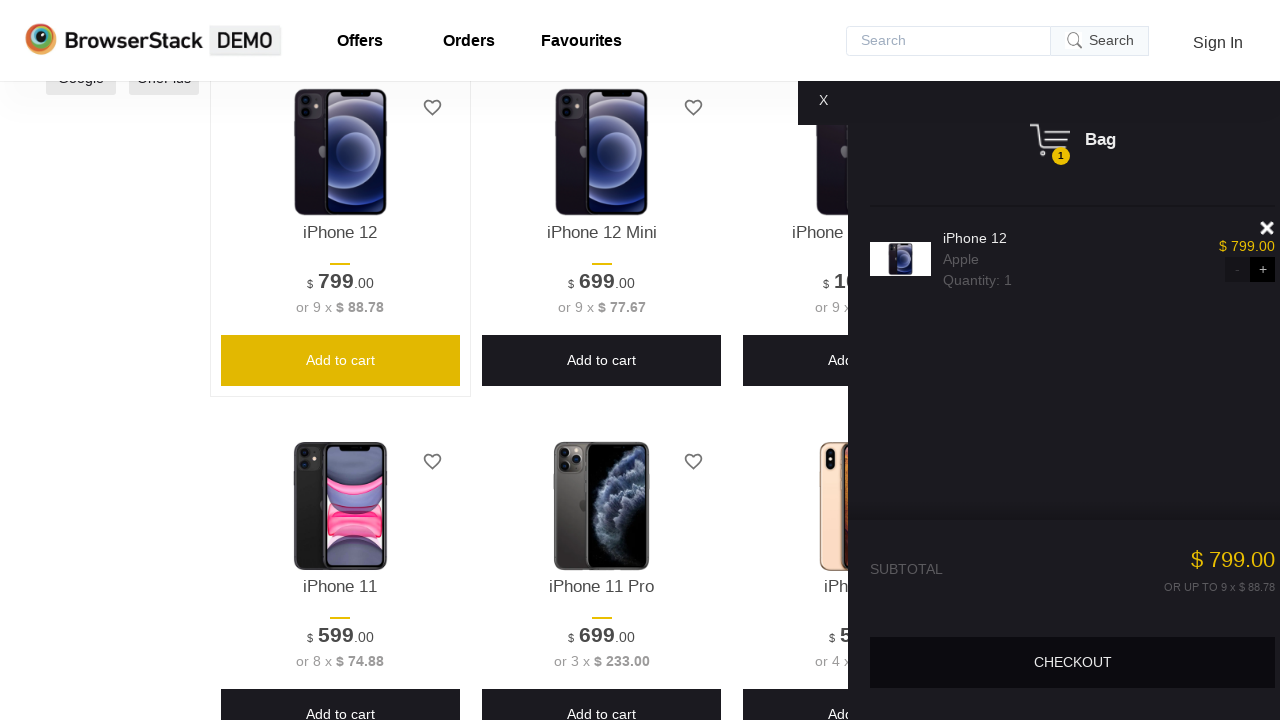

Waited for cart panel to appear
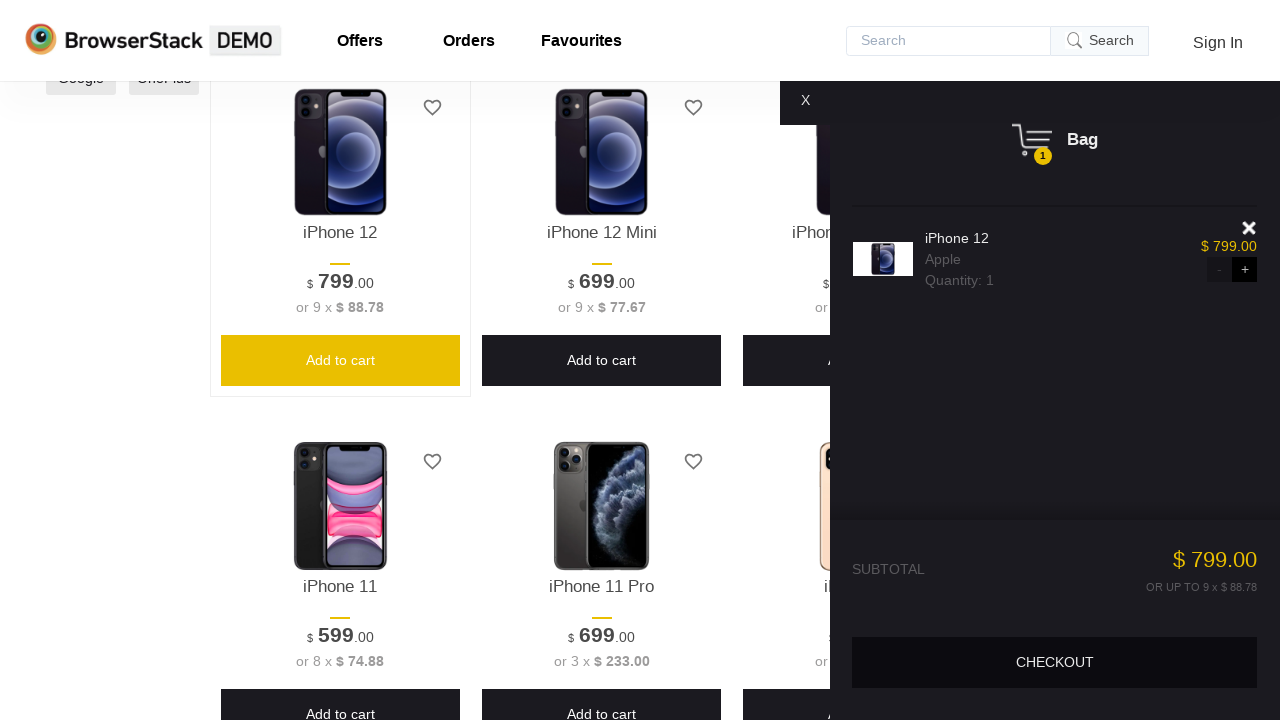

Retrieved product name from cart: 'iPhone 12'
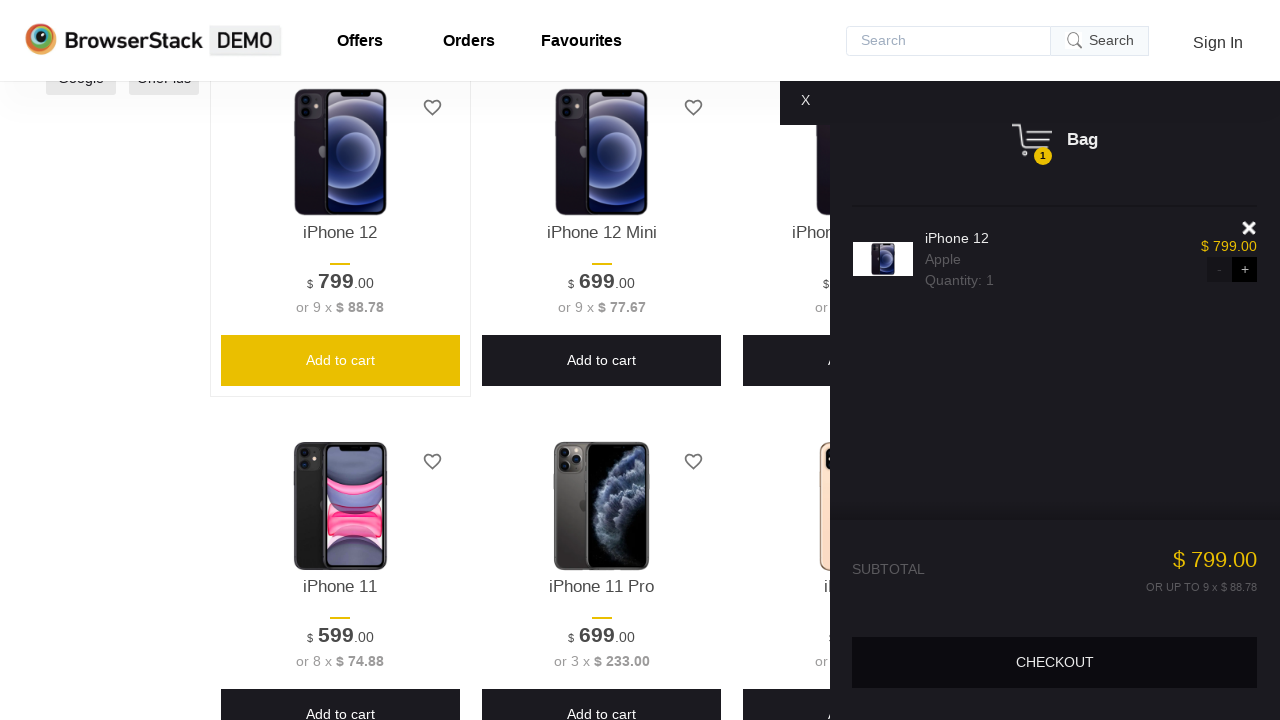

Product name verification passed: product successfully added to cart
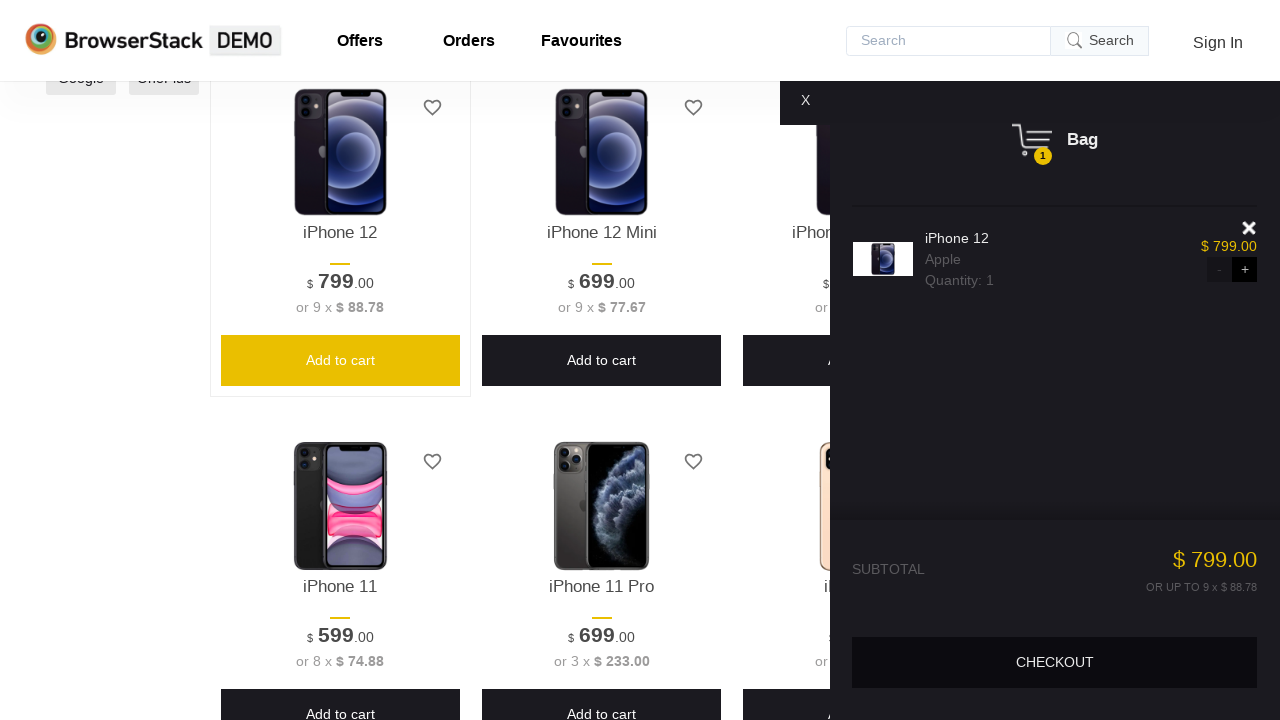

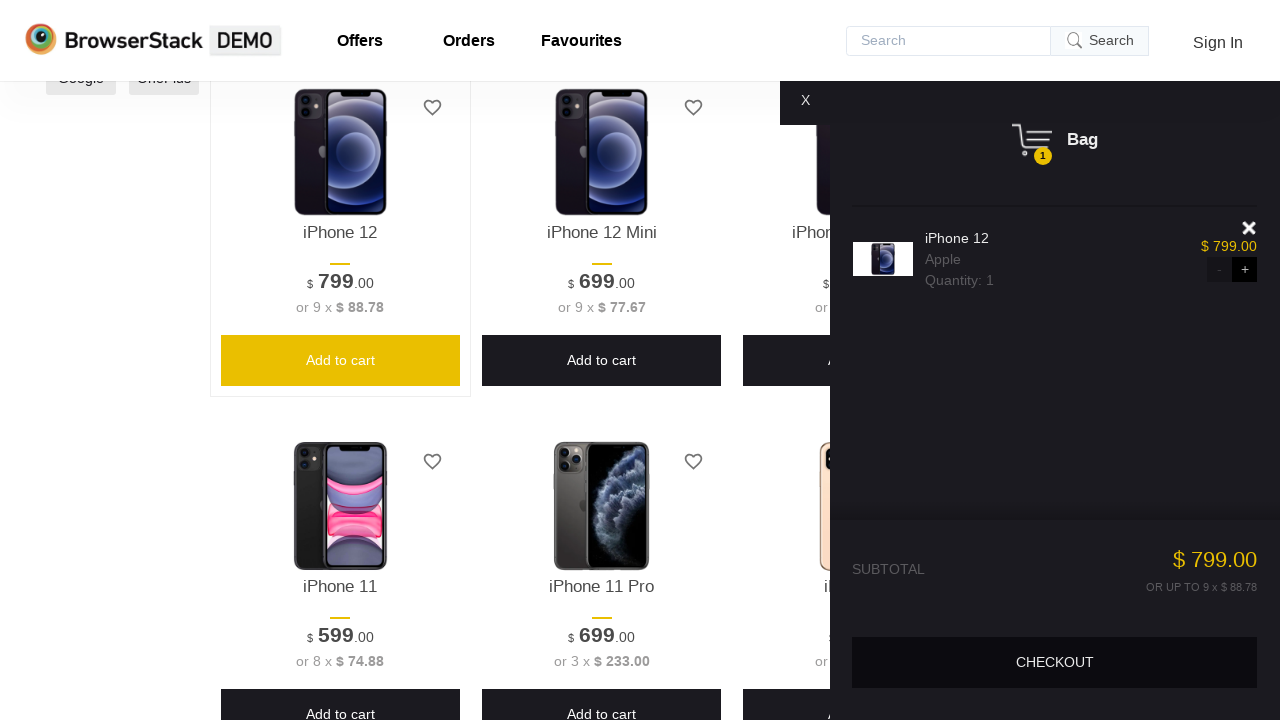